Tests clearing the complete state of all items by checking and then unchecking the toggle-all checkbox

Starting URL: https://demo.playwright.dev/todomvc

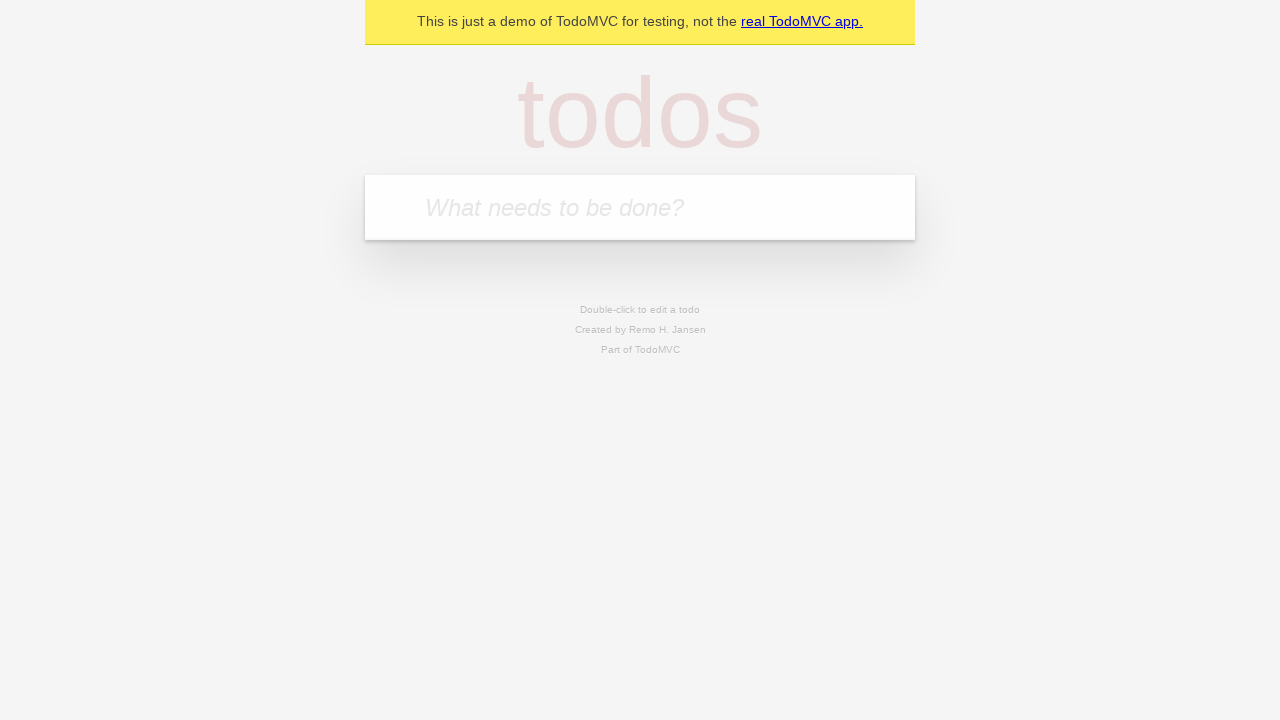

Filled todo input with 'buy some cheese' on internal:attr=[placeholder="What needs to be done?"i]
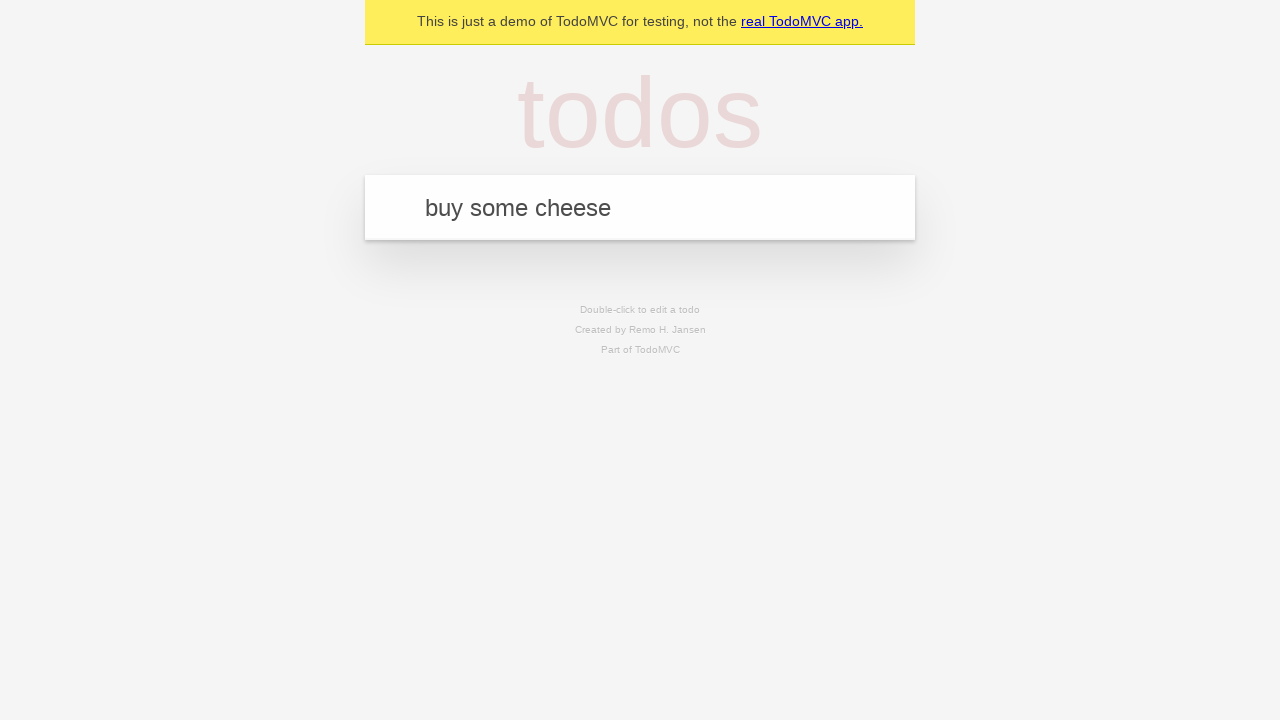

Pressed Enter to add first todo on internal:attr=[placeholder="What needs to be done?"i]
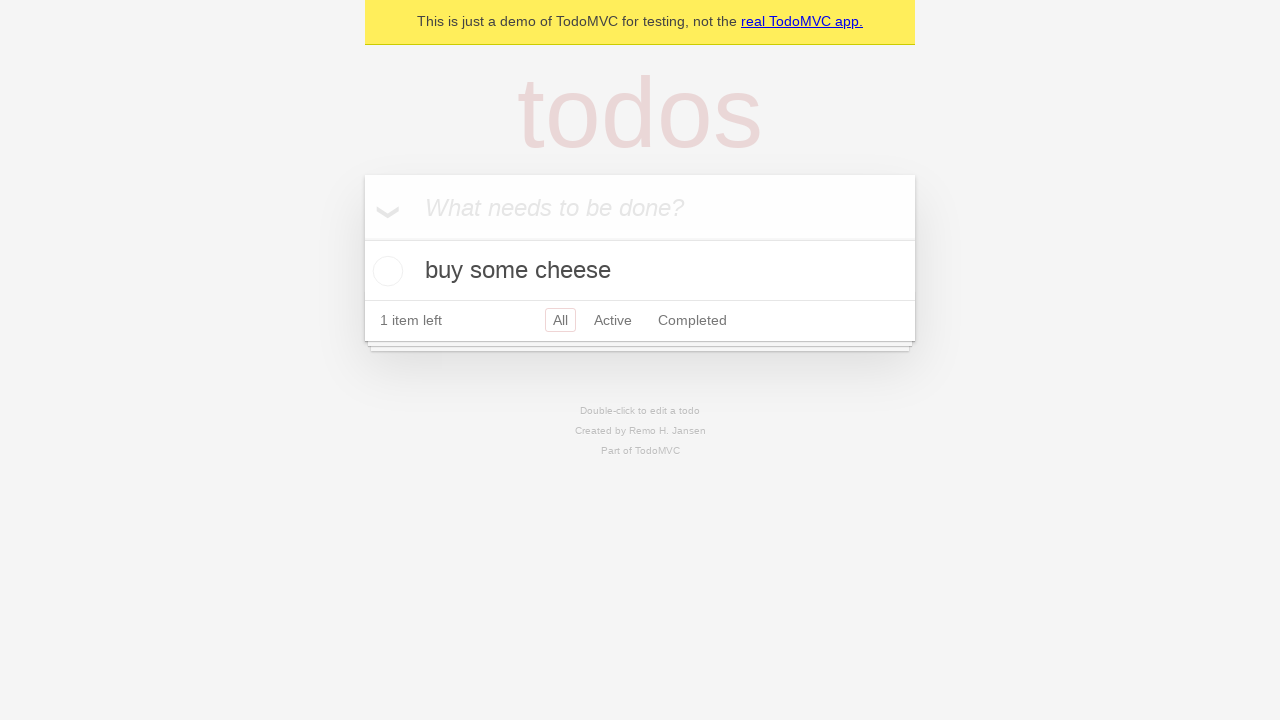

Filled todo input with 'feed the cat' on internal:attr=[placeholder="What needs to be done?"i]
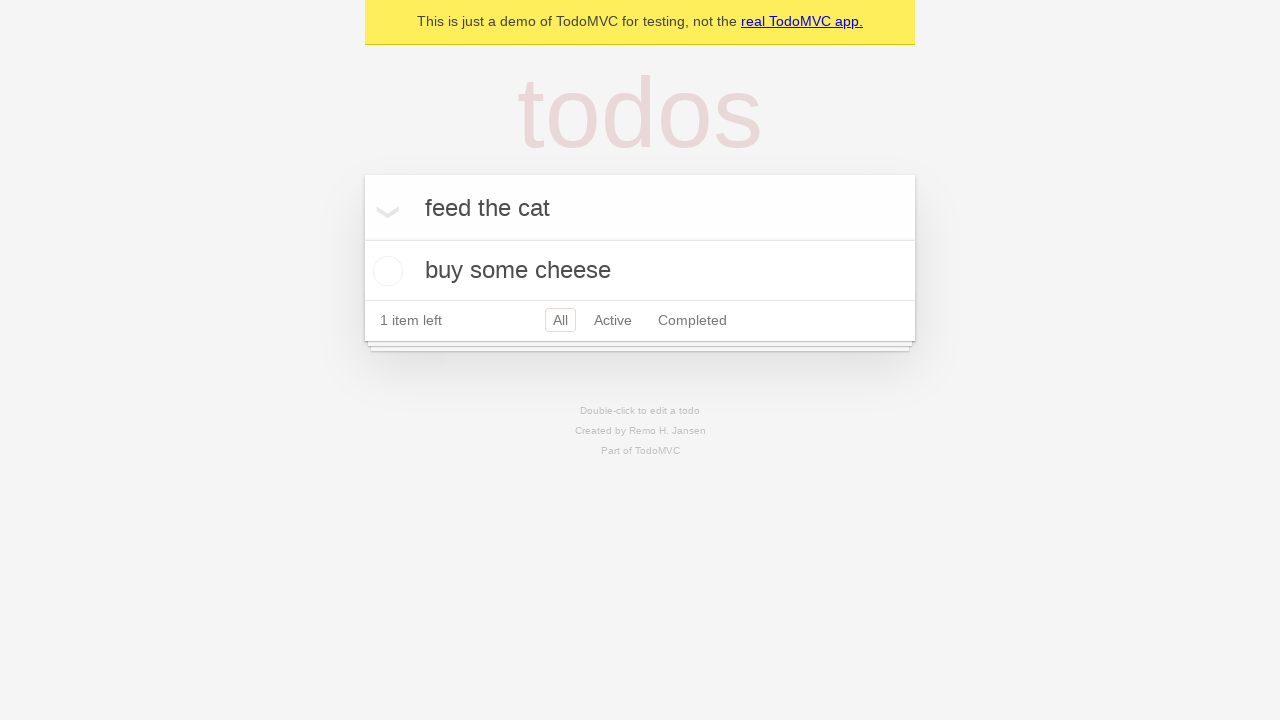

Pressed Enter to add second todo on internal:attr=[placeholder="What needs to be done?"i]
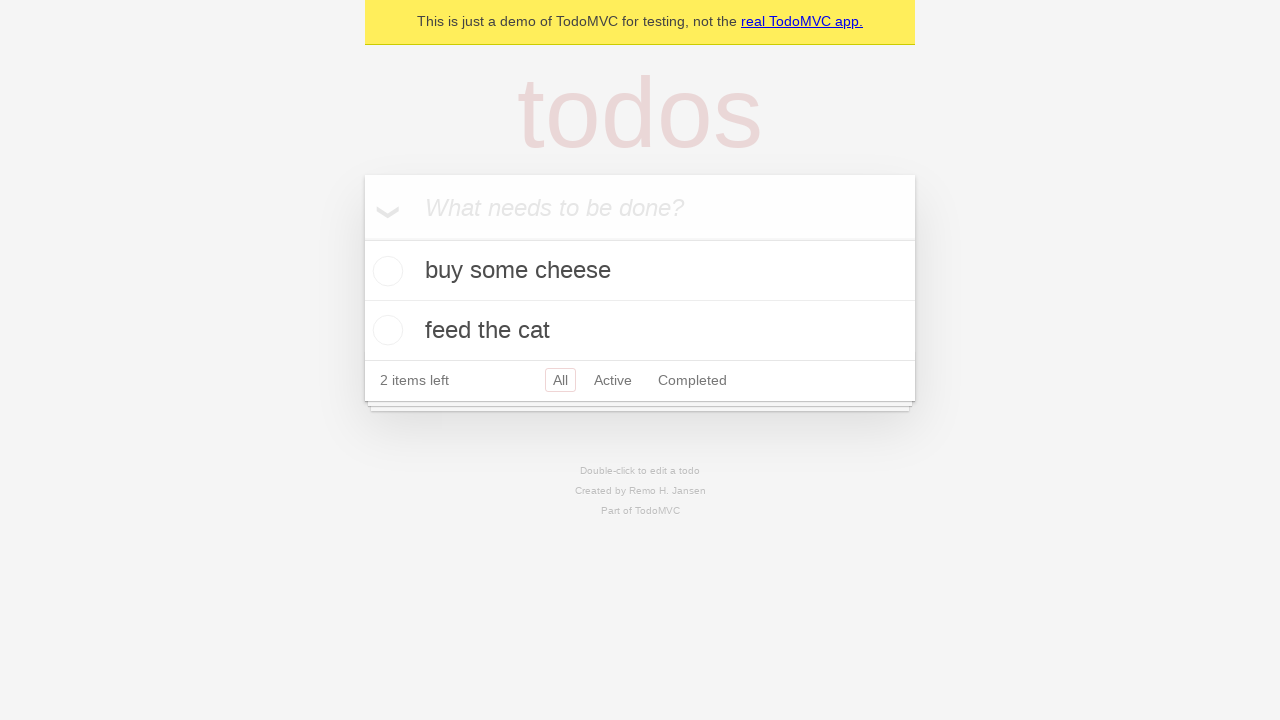

Filled todo input with 'book a doctors appointment' on internal:attr=[placeholder="What needs to be done?"i]
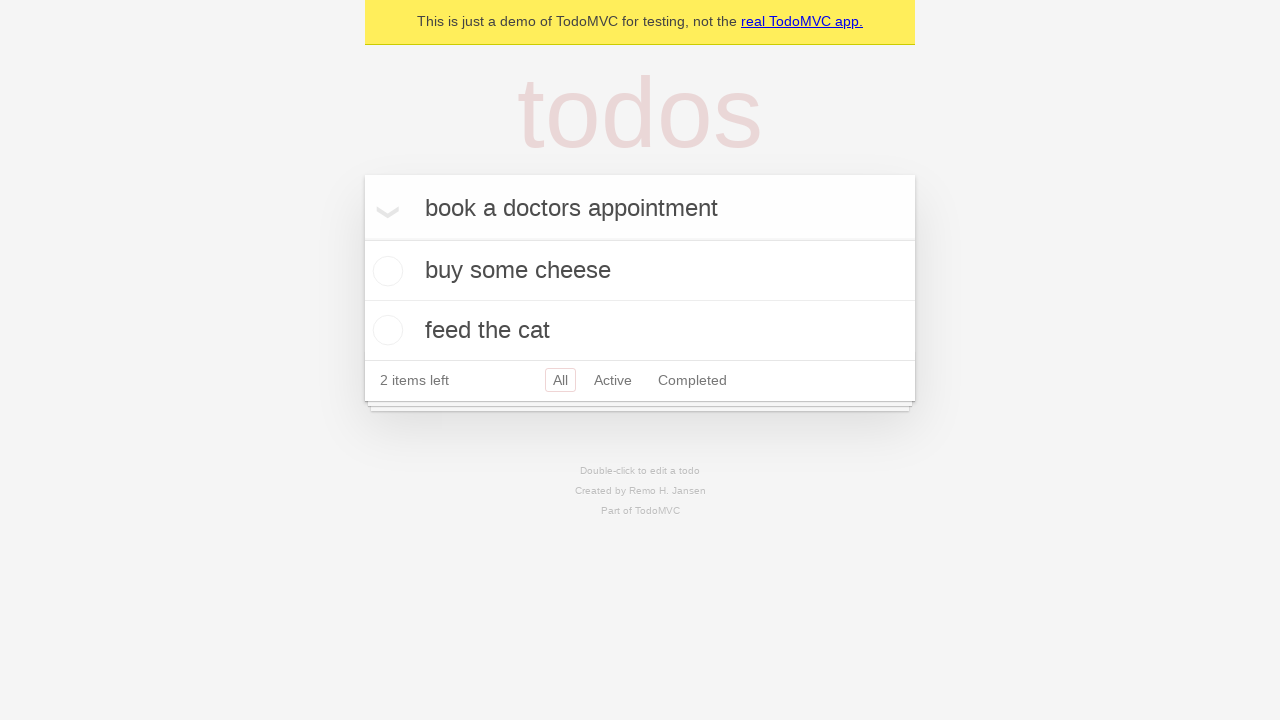

Pressed Enter to add third todo on internal:attr=[placeholder="What needs to be done?"i]
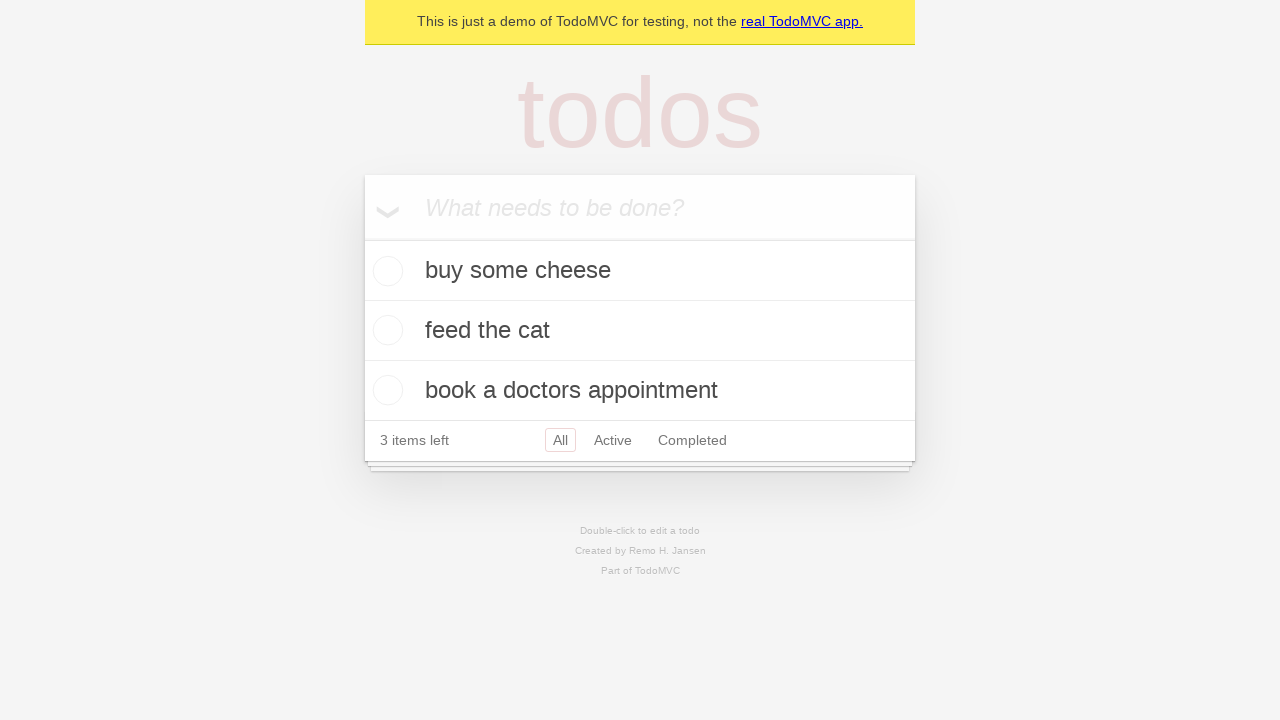

Checked toggle-all checkbox to mark all items as complete at (362, 238) on internal:label="Mark all as complete"i
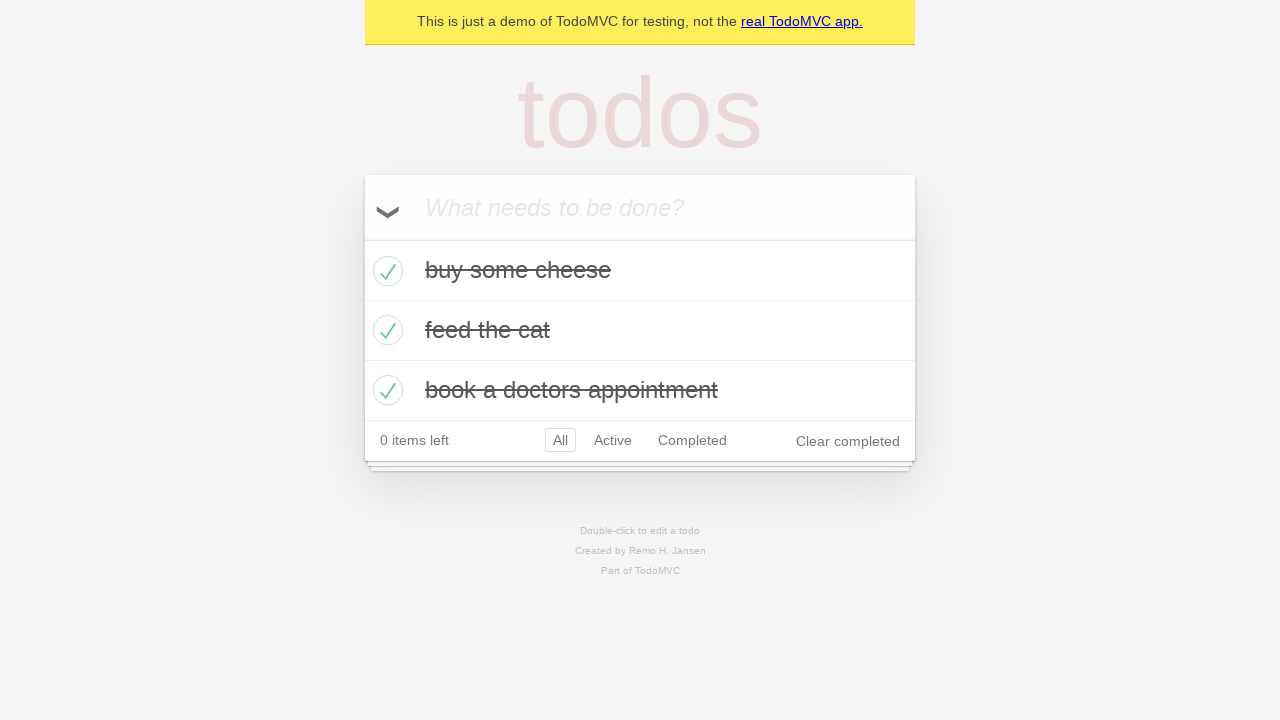

Unchecked toggle-all checkbox to clear complete state of all items at (362, 238) on internal:label="Mark all as complete"i
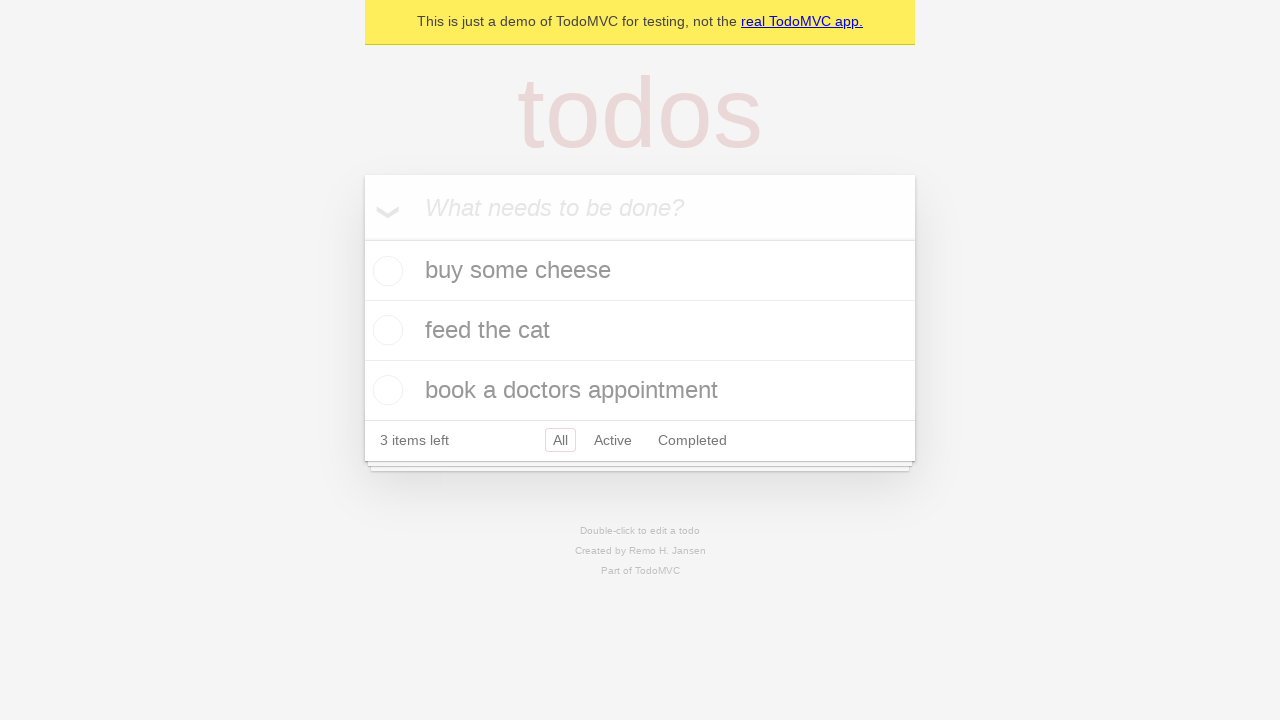

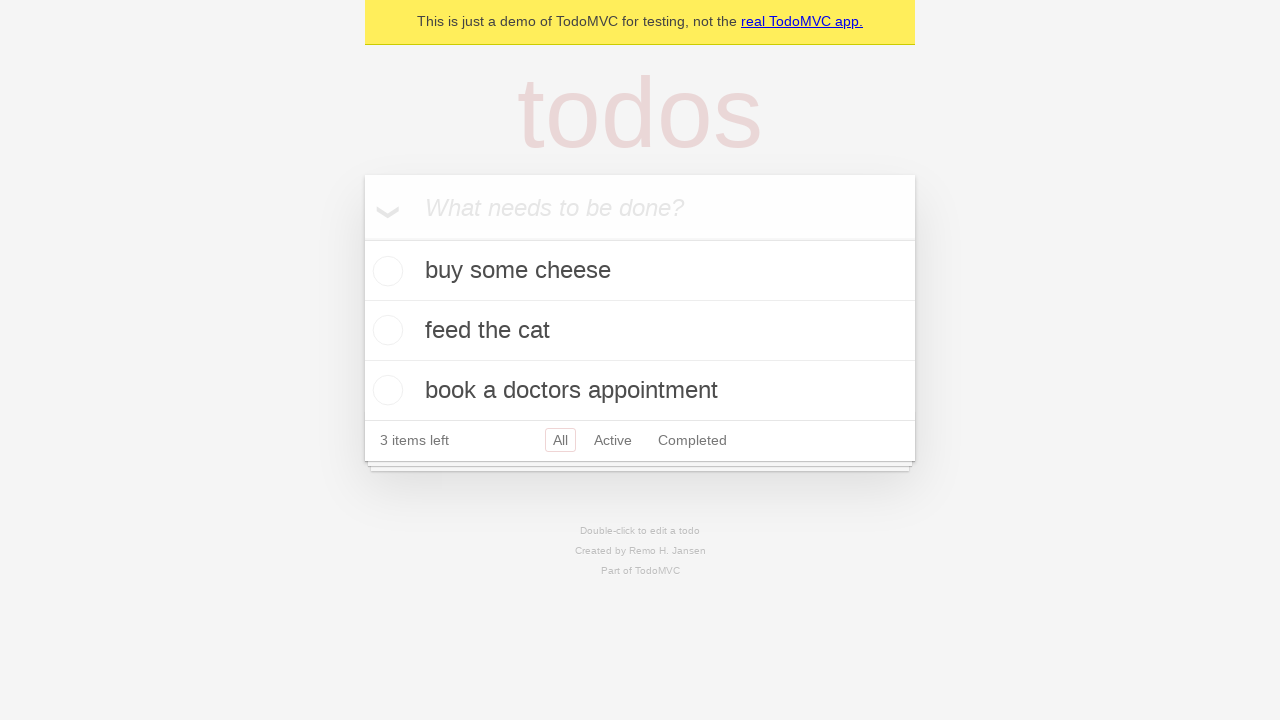